Tests dynamic controls functionality by clicking the Remove button to verify the checkbox disappears, then clicking Add to verify the checkbox reappears

Starting URL: https://the-internet.herokuapp.com/dynamic_controls

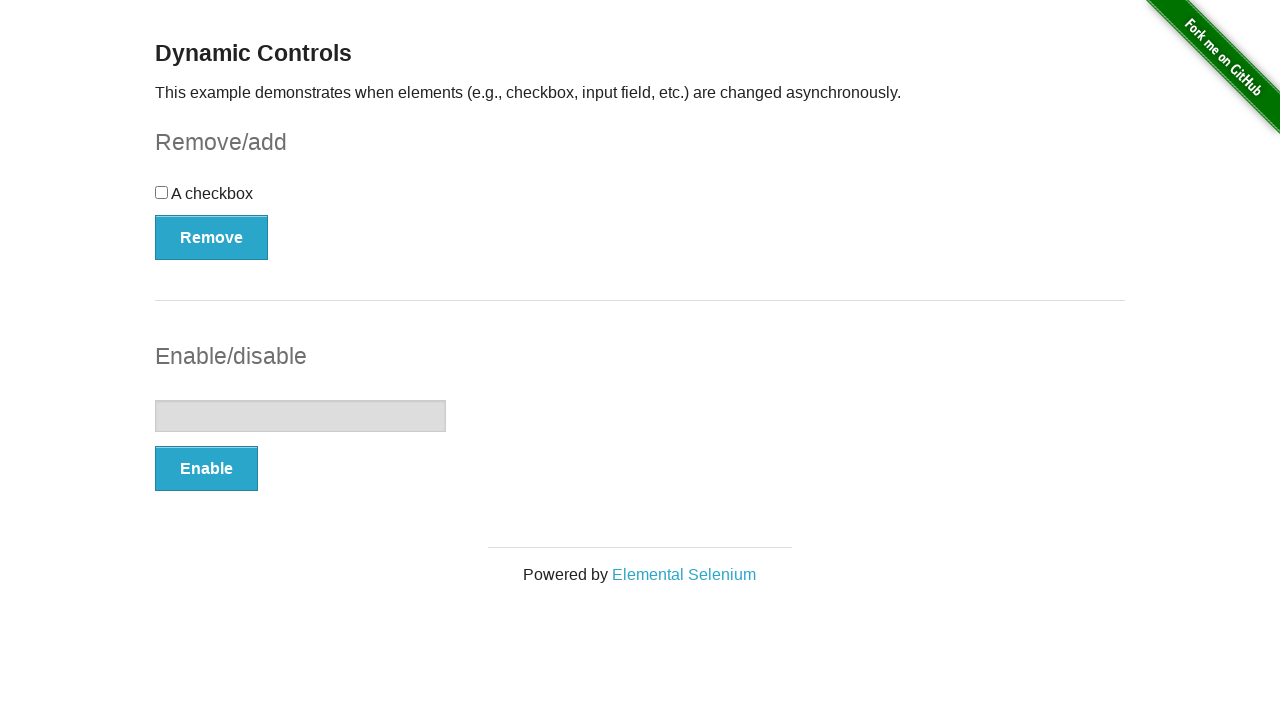

Verified checkbox element is initially present
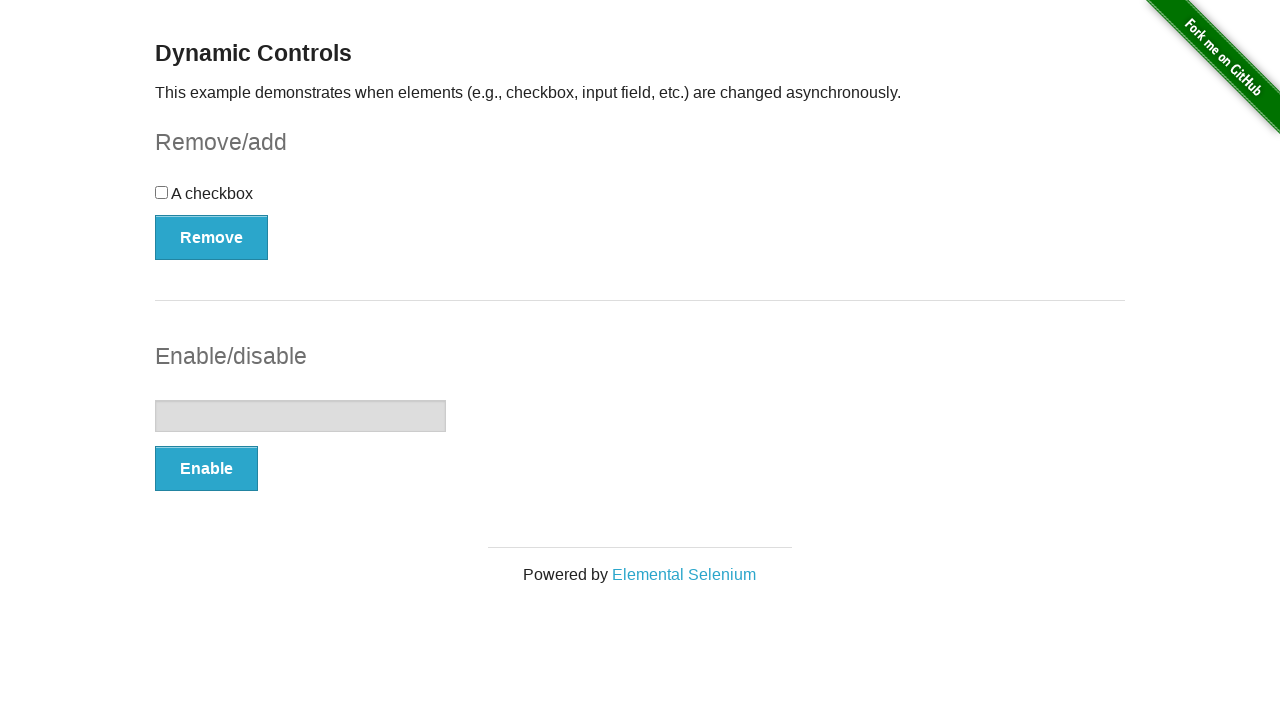

Clicked Remove button to remove the checkbox at (212, 237) on #checkbox-example > button
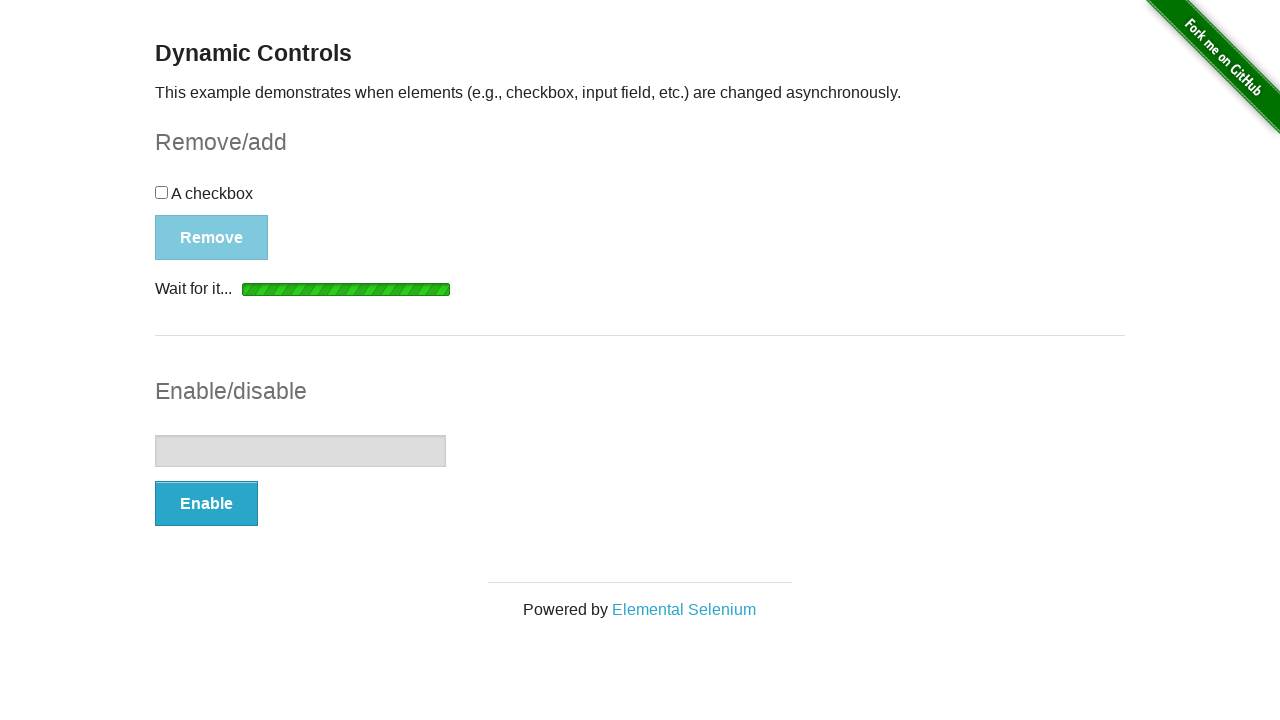

Verified checkbox has been removed and is detached from DOM
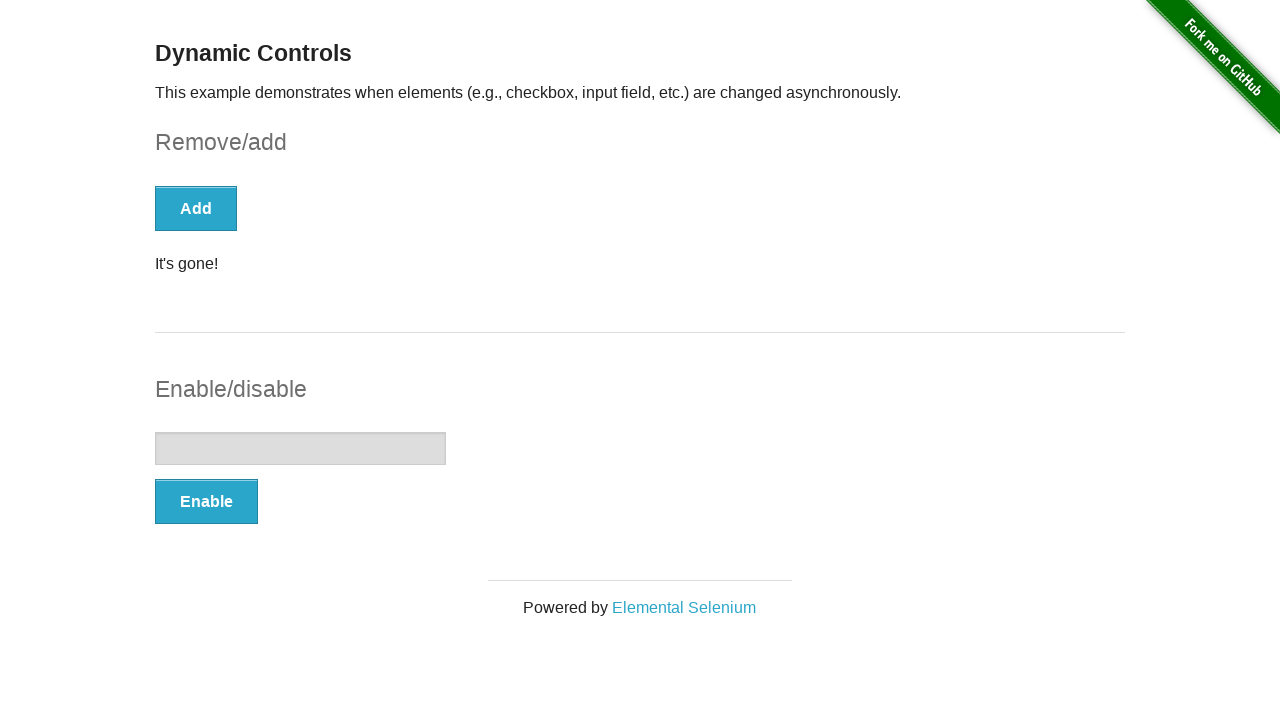

Clicked Add button to restore the checkbox at (196, 208) on #checkbox-example > button
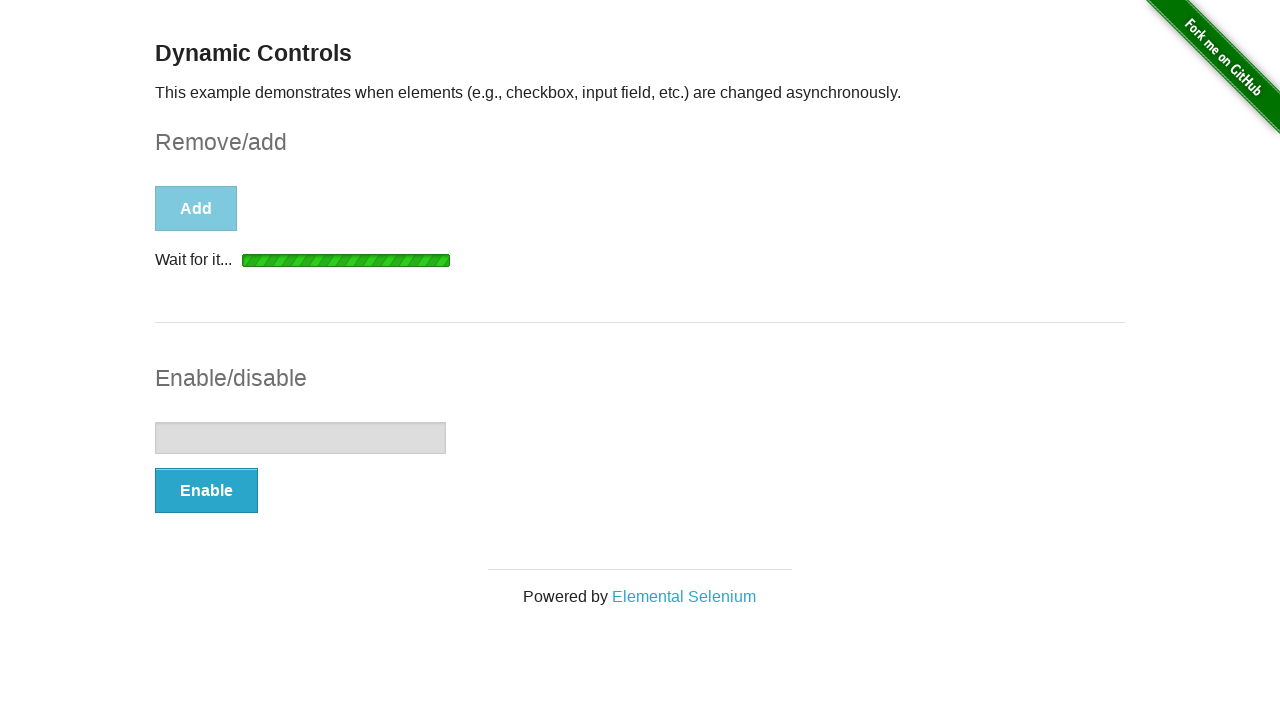

Verified checkbox has reappeared
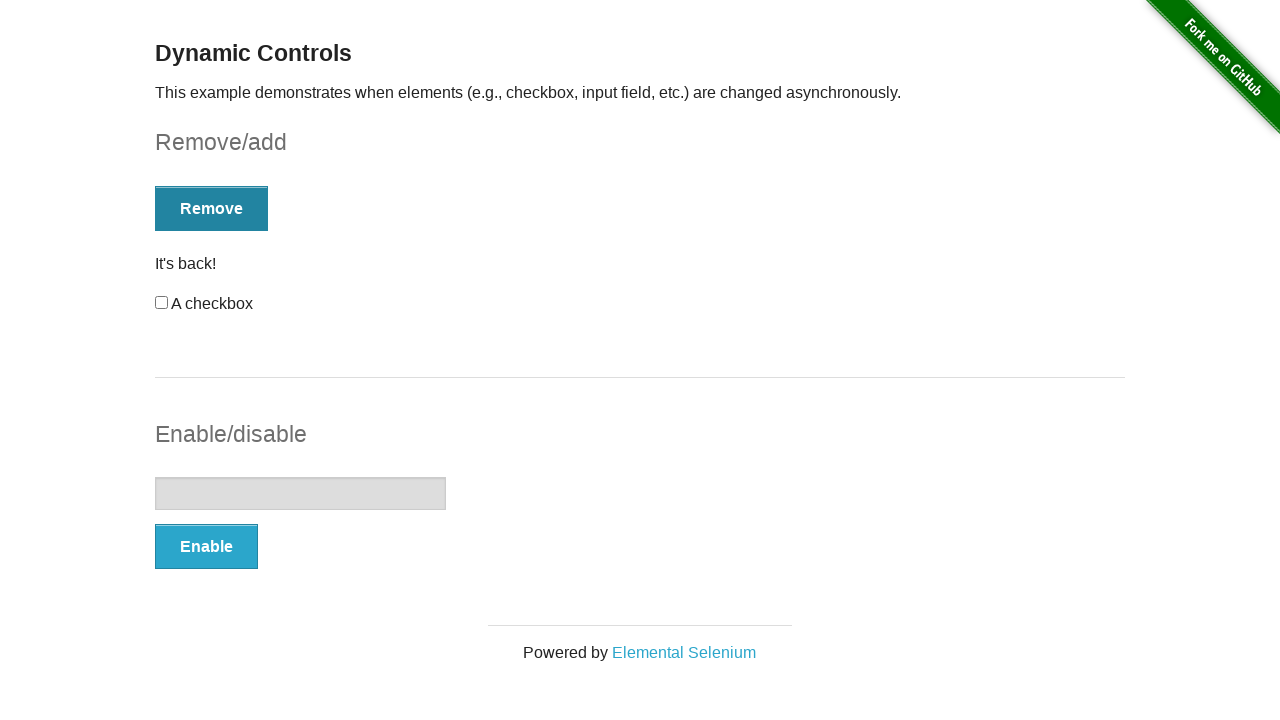

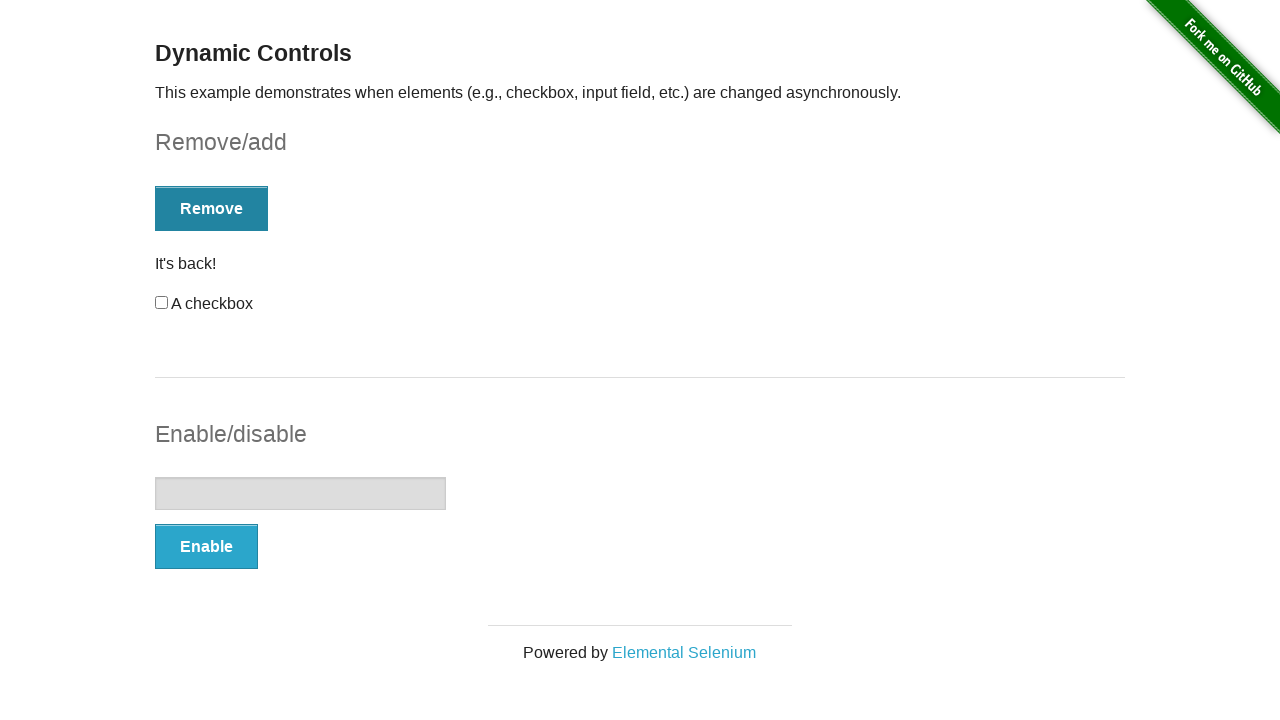